Navigates to Rediff login page and validates various elements including logo and input fields

Starting URL: http://rediff.com

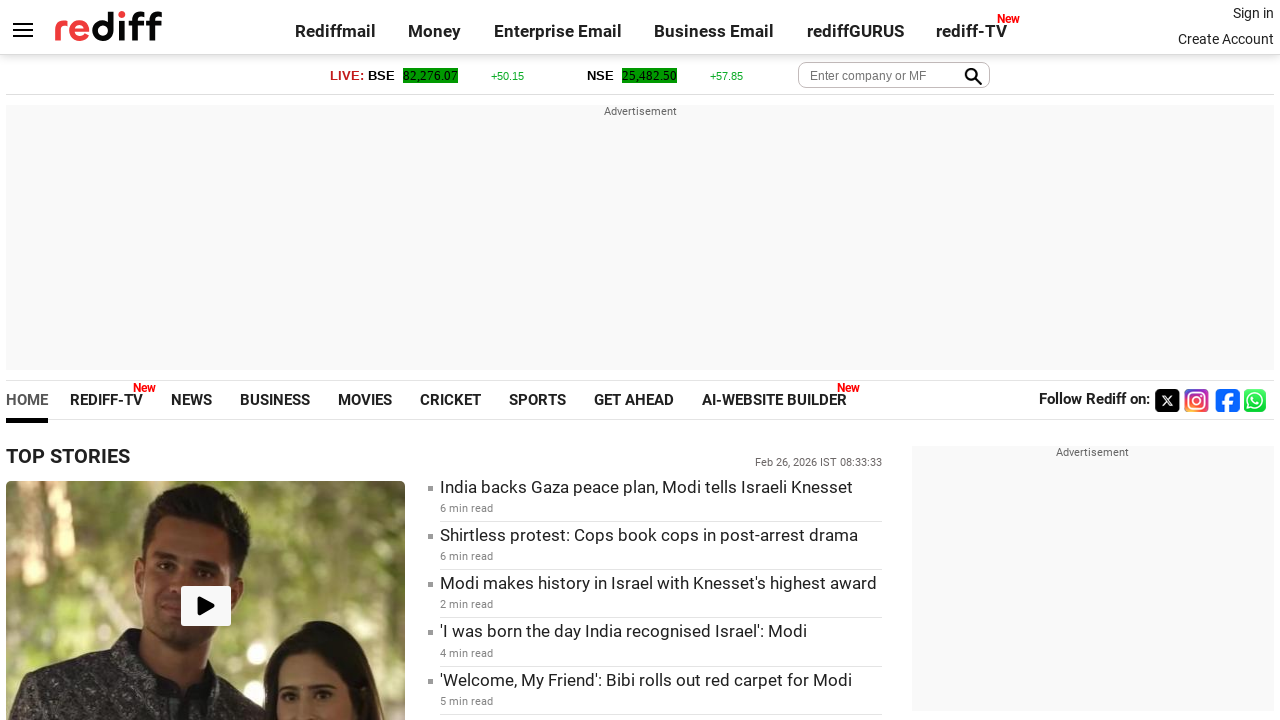

Clicked signin link to navigate to login page at (1253, 13) on a.signin
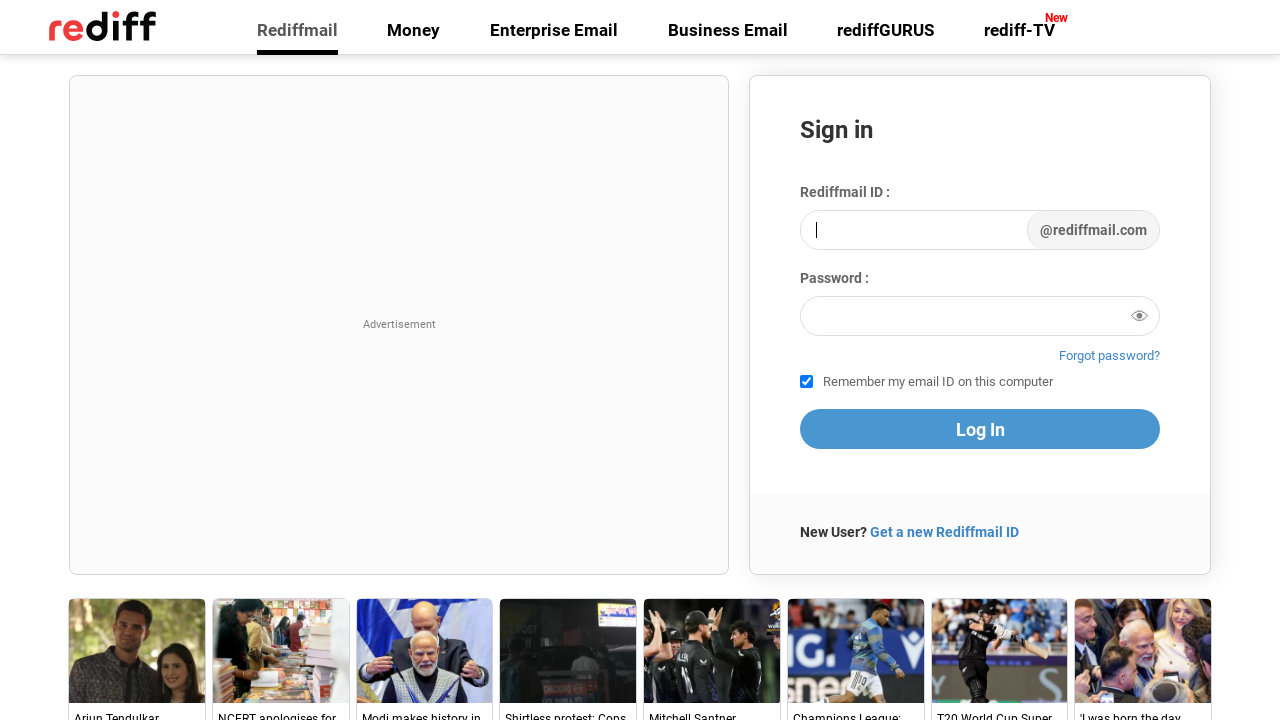

Retrieved login page title: 'Rediffmail - Free Email for Login with Secure Access'
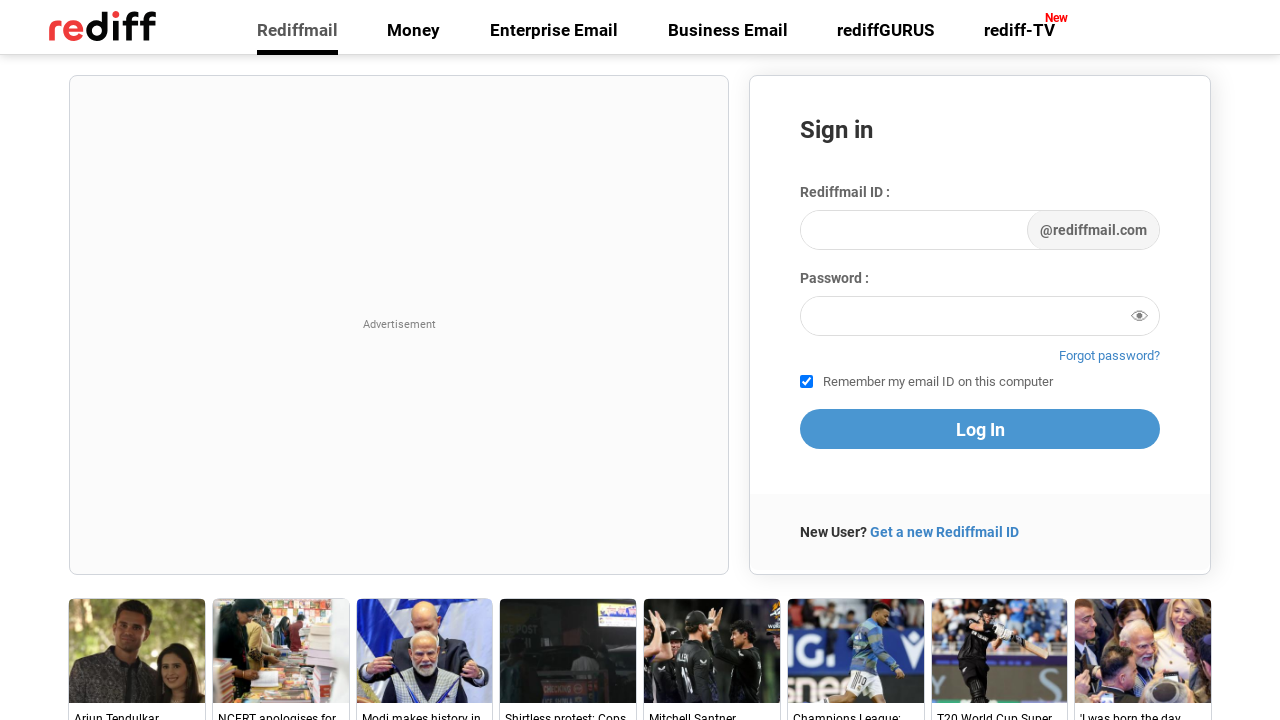

Validated login page title - Expected 'Rediffmail', Got 'Rediffmail - Free Email for Login with Secure Access'
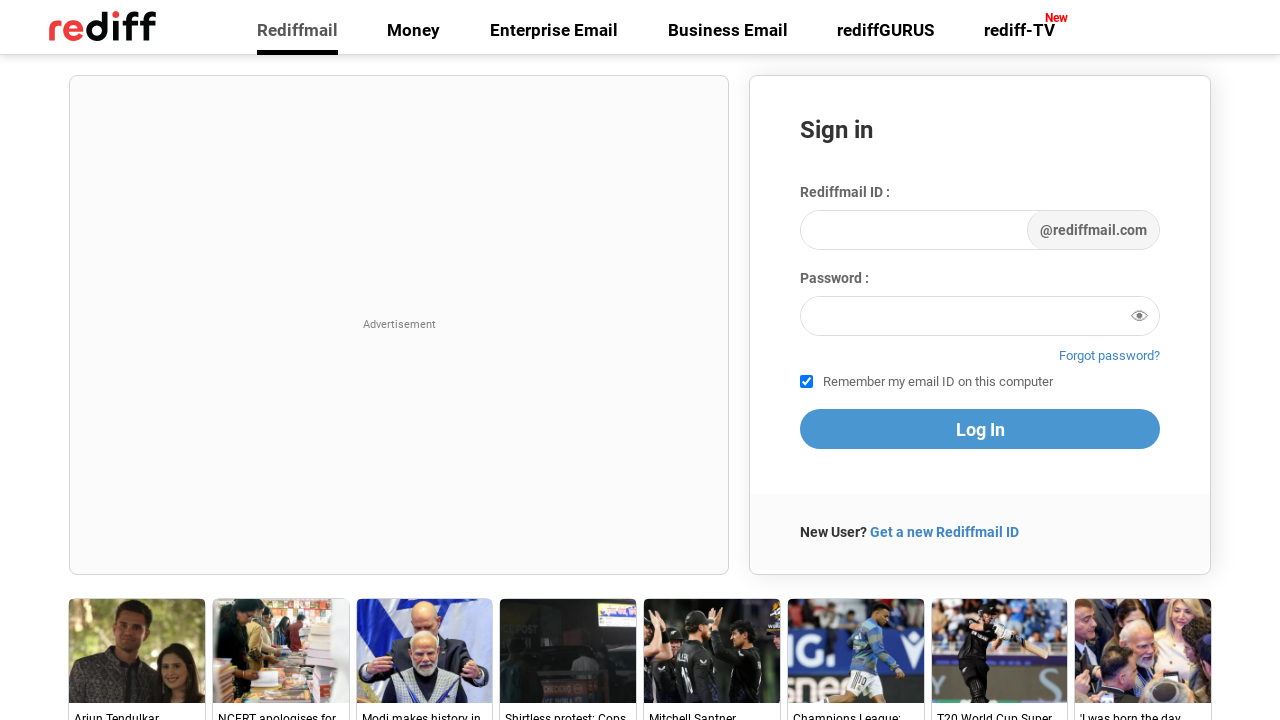

Checked if Rediff logo is visible: False
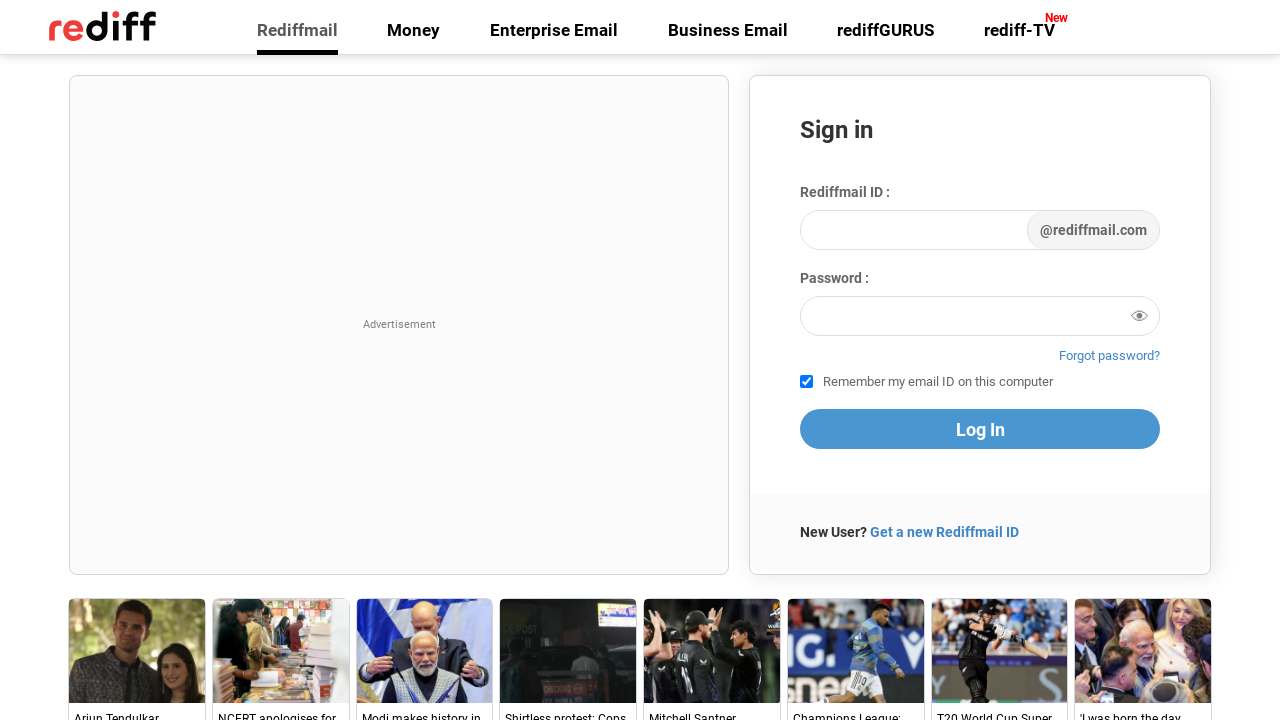

Logo visibility validation - Logo is not visible
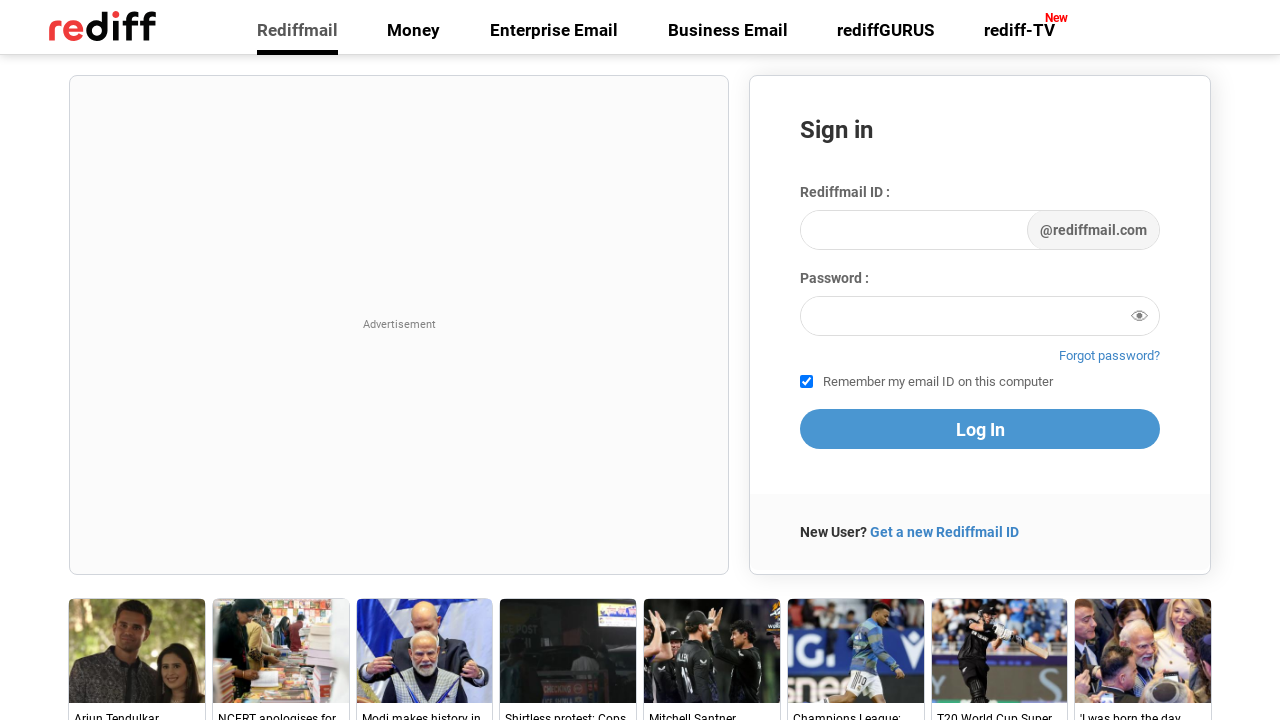

Checked if username field is enabled: True
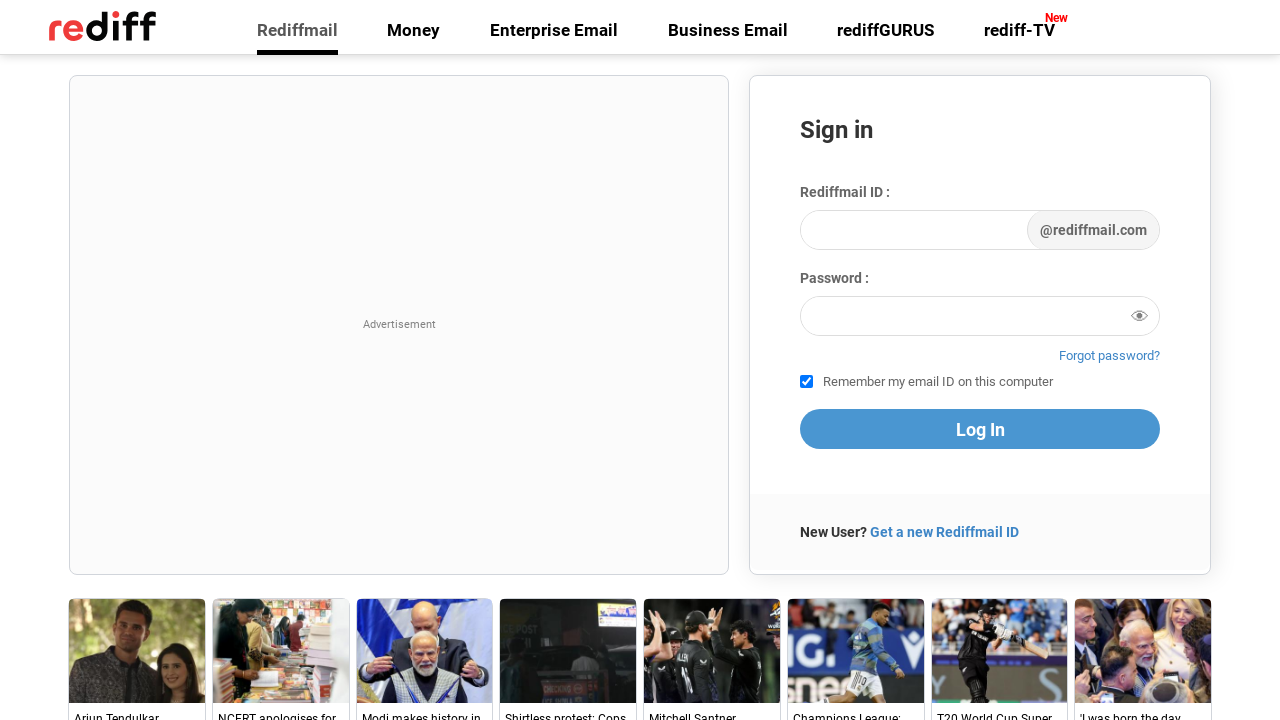

Username field validation - Field is enabled
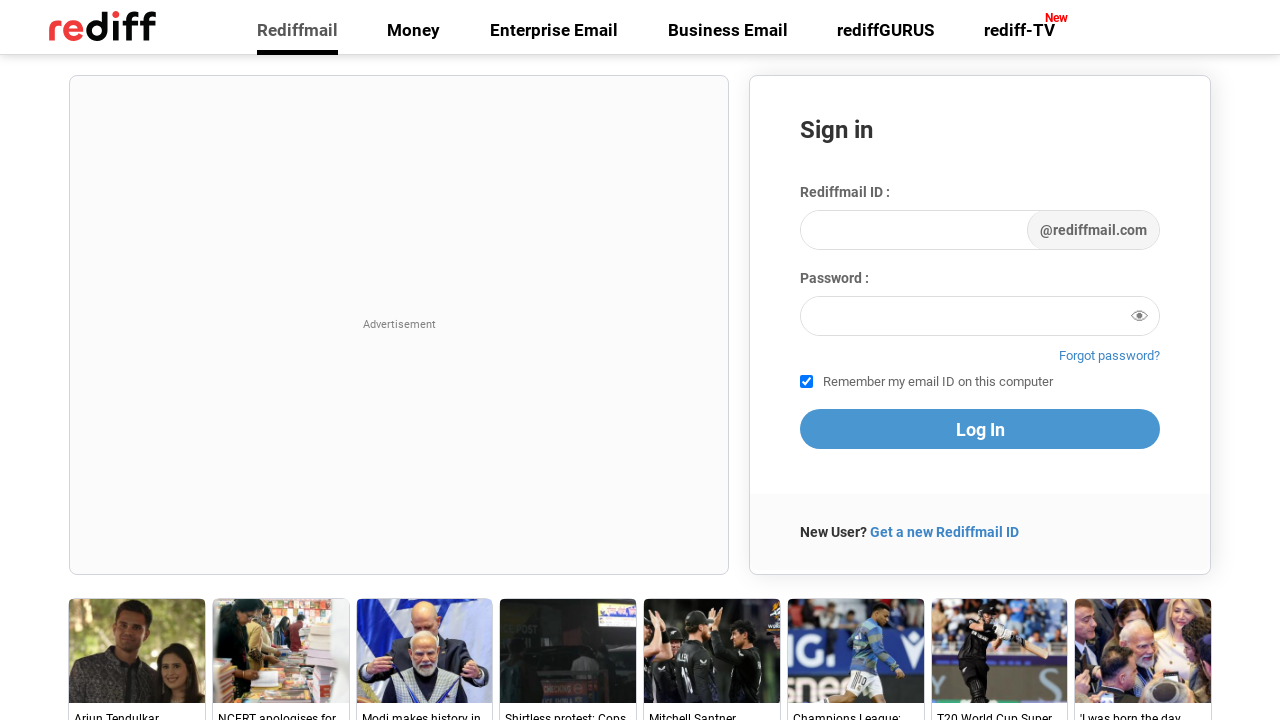

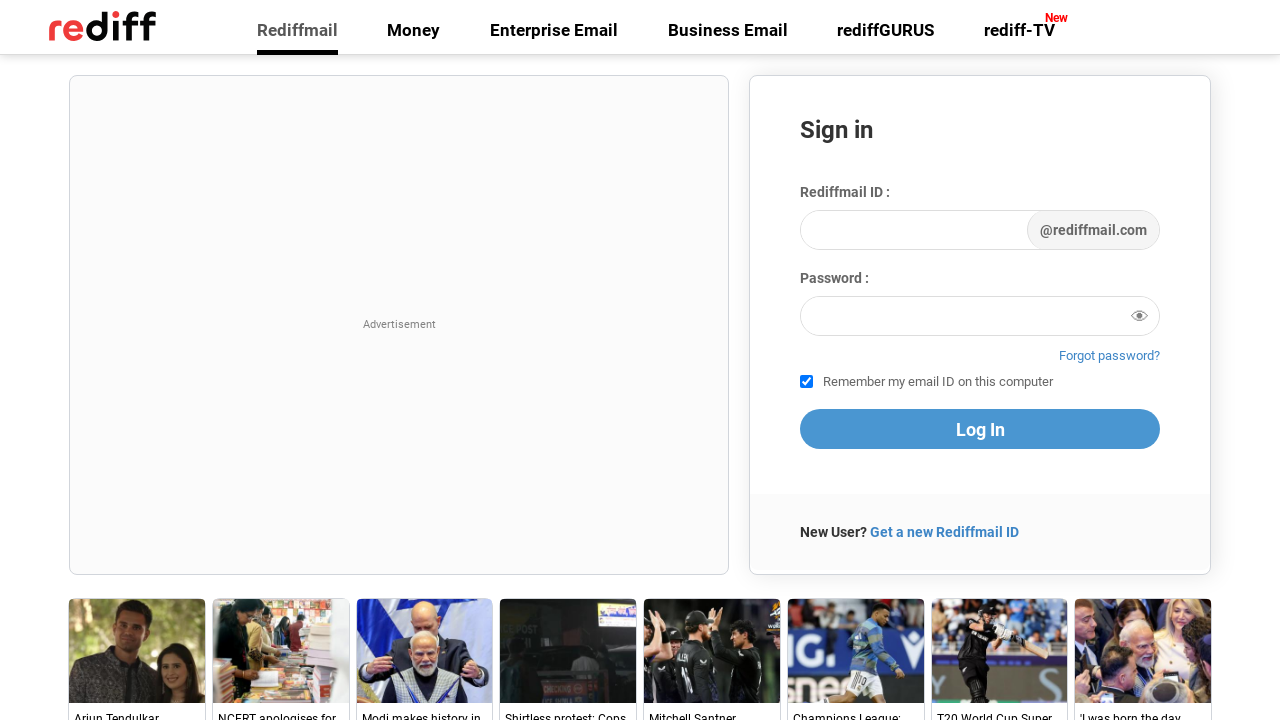